Tests clicking a primary button labeled "Primary" and verifies that a confirmation message appears indicating the button was clicked.

Starting URL: https://test-with-me-app.vercel.app/learning/web-elements/elements/button

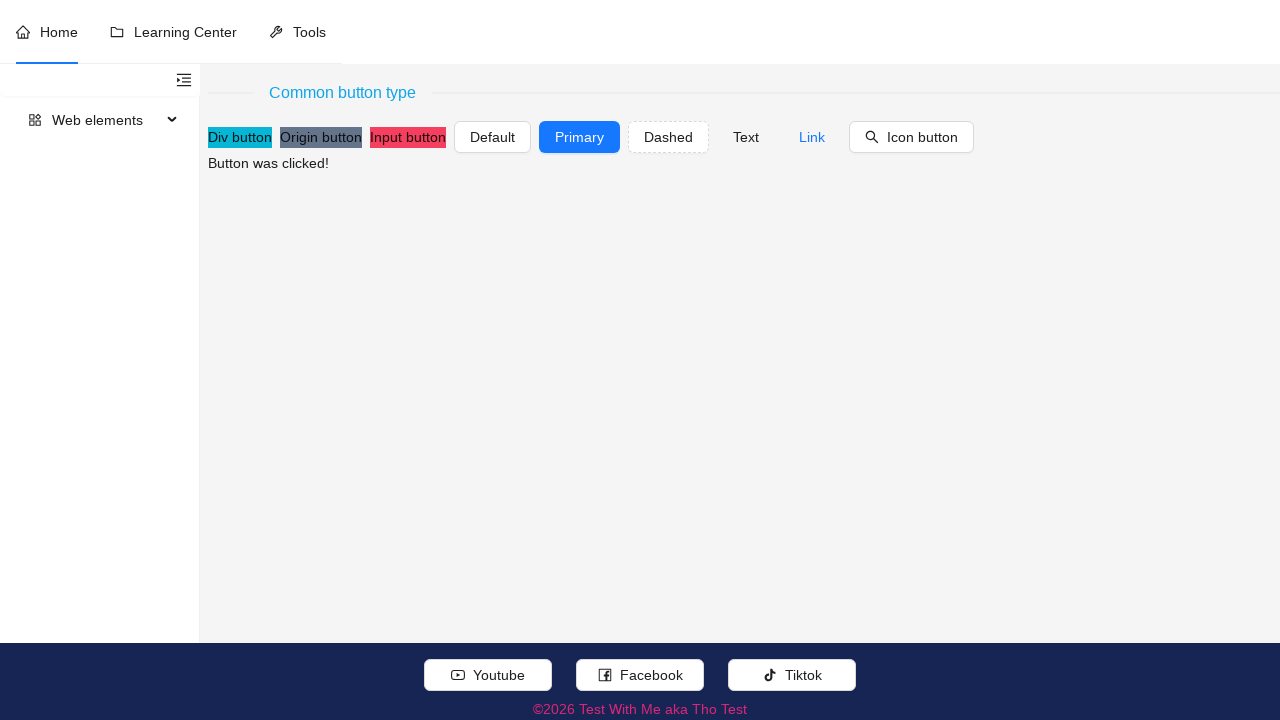

Clicked the Primary button at (580, 137) on //button[normalize-space() ='Primary'] | //*[@role = 'button' and normalize-spac
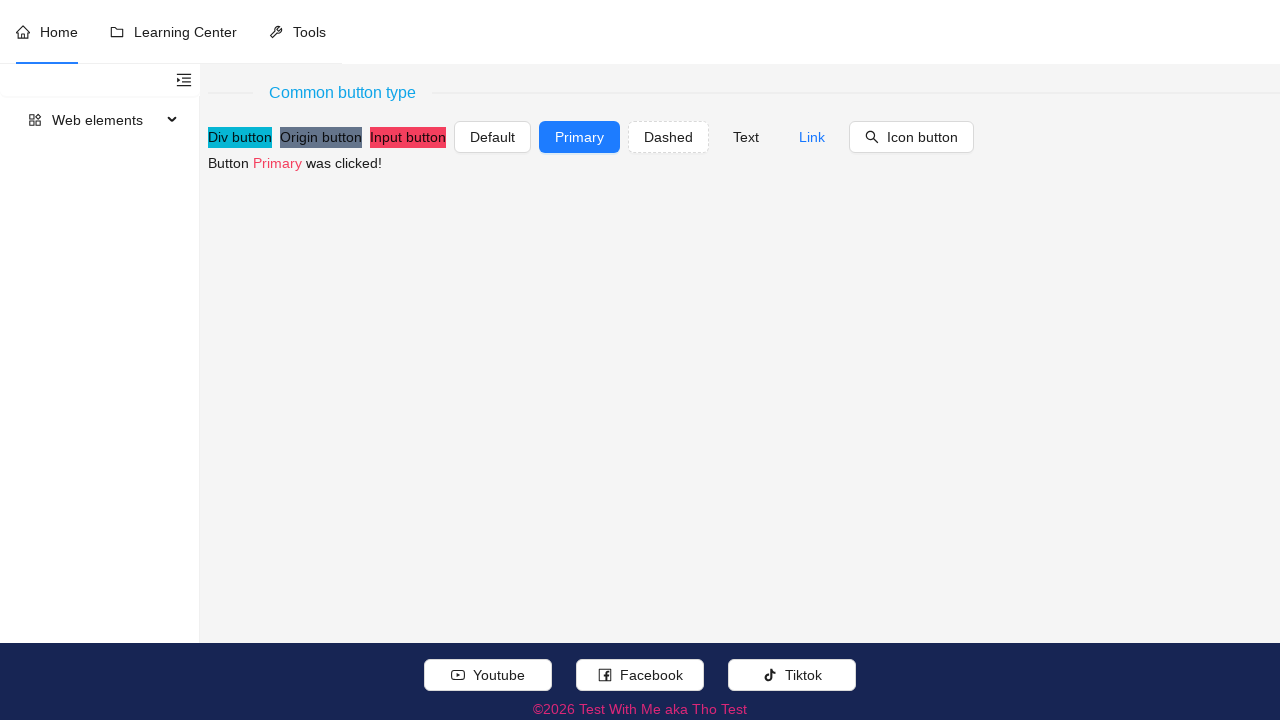

Confirmation message appeared indicating the button was clicked
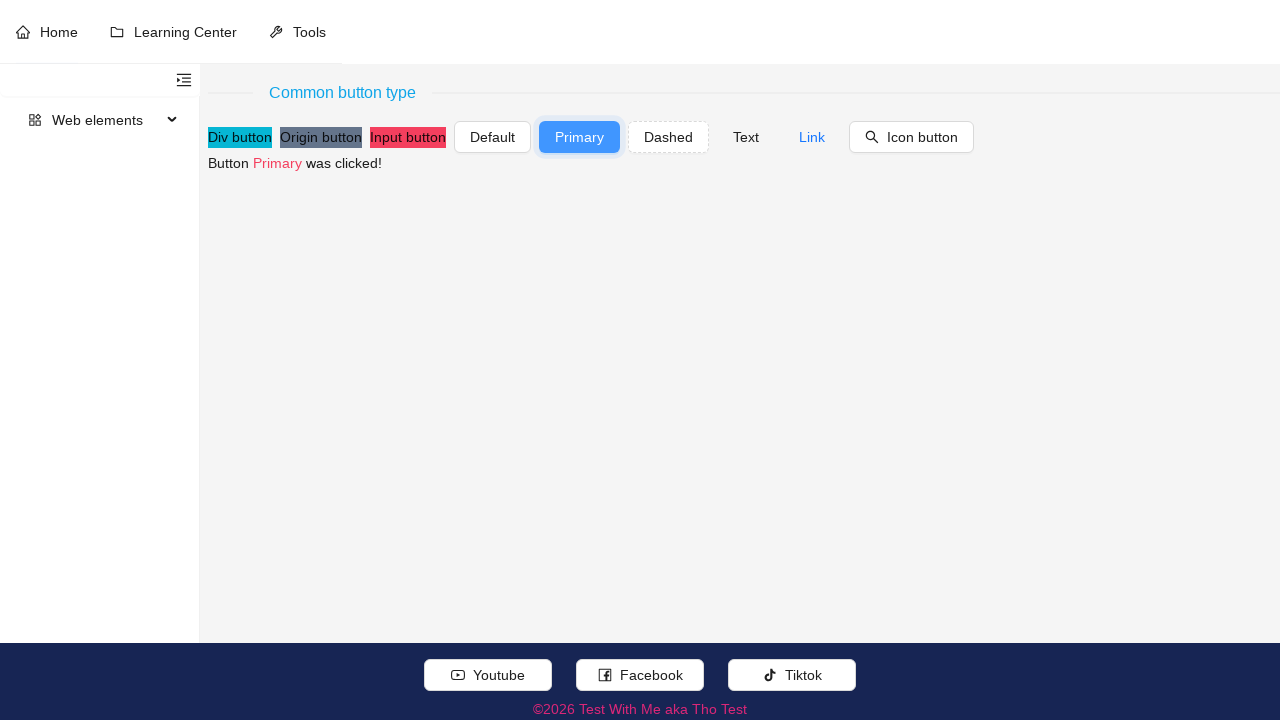

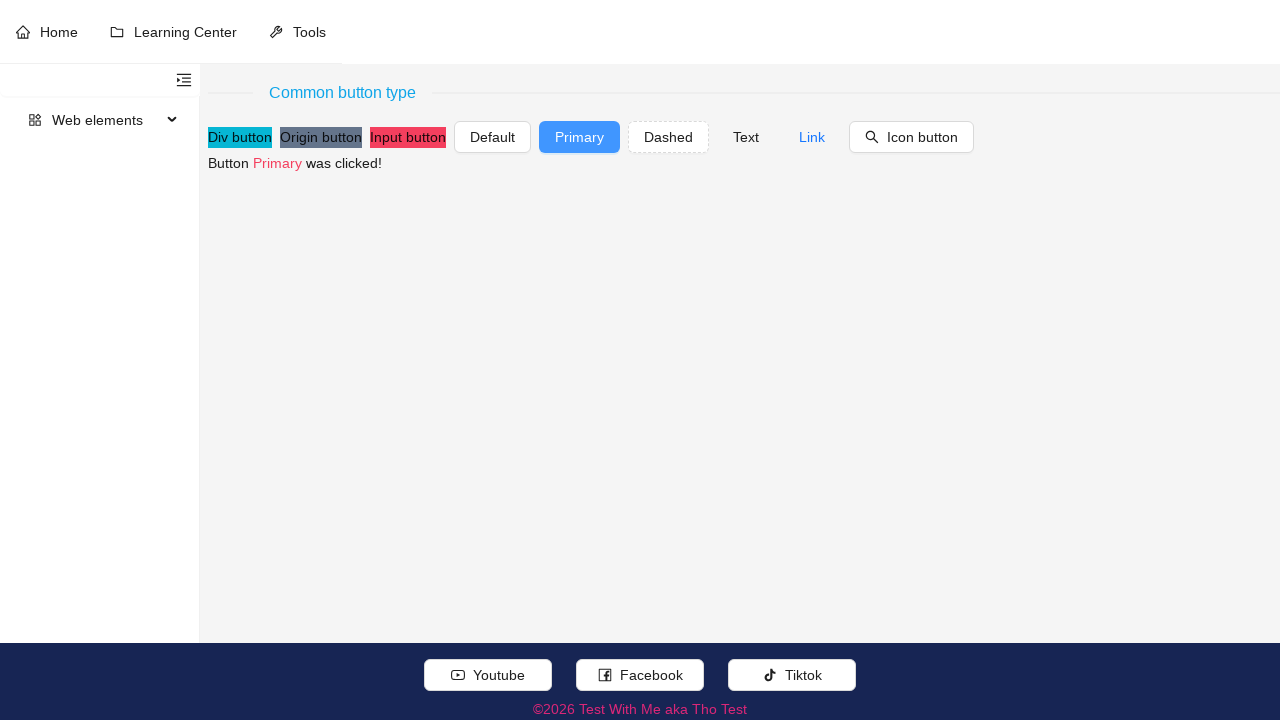